Navigates to a GitHub user profile page and waits for the page content to load, verifying the profile is accessible.

Starting URL: https://www.github.com/octocat

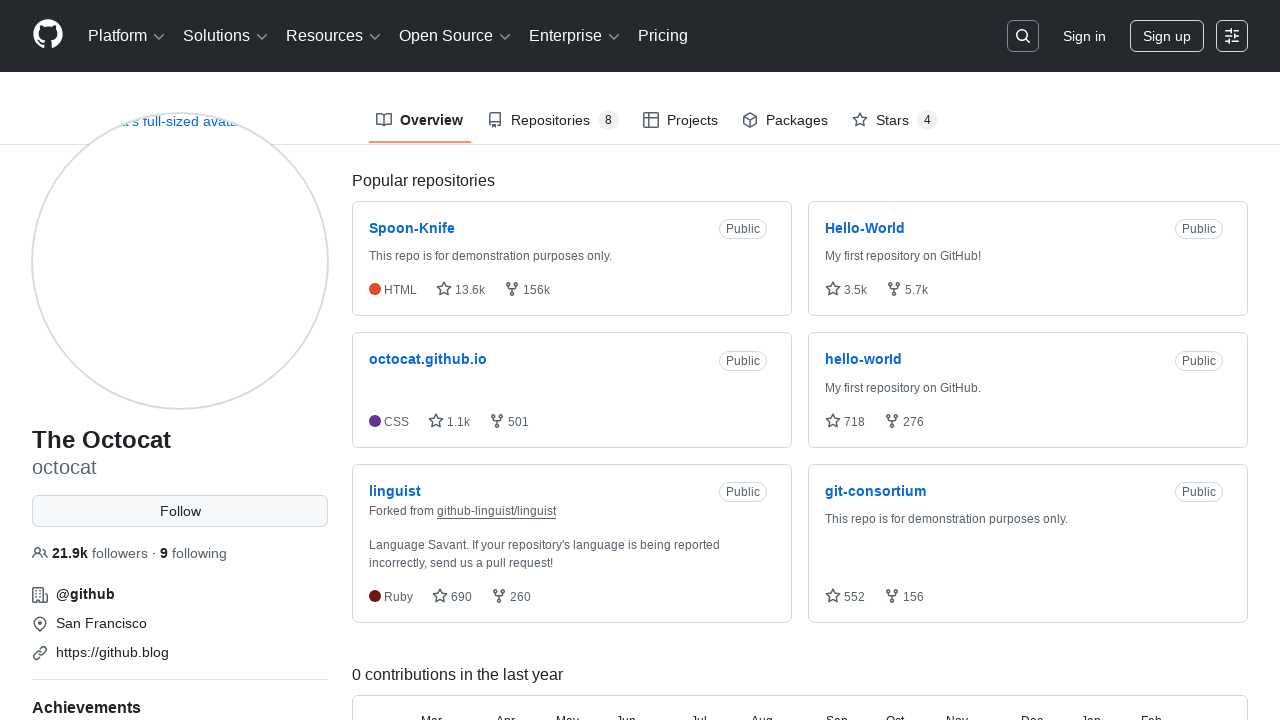

Navigated to GitHub user profile page for octocat
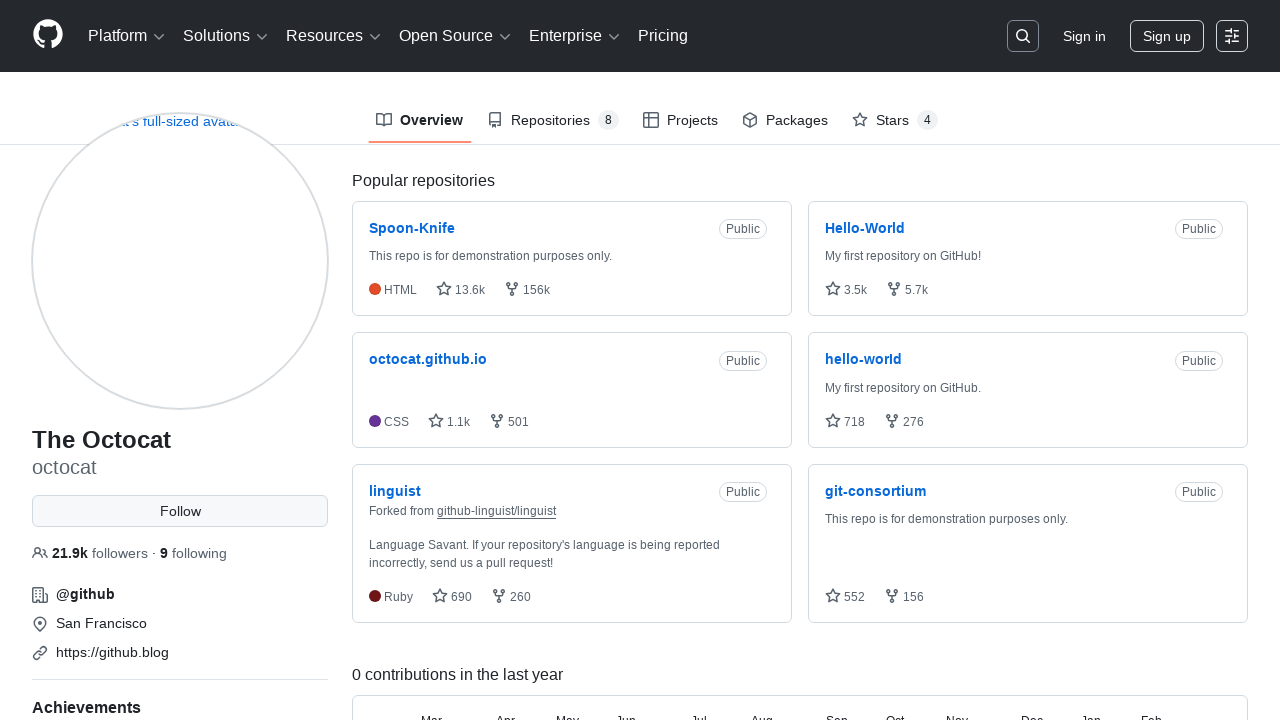

Waited for page to reach networkidle load state
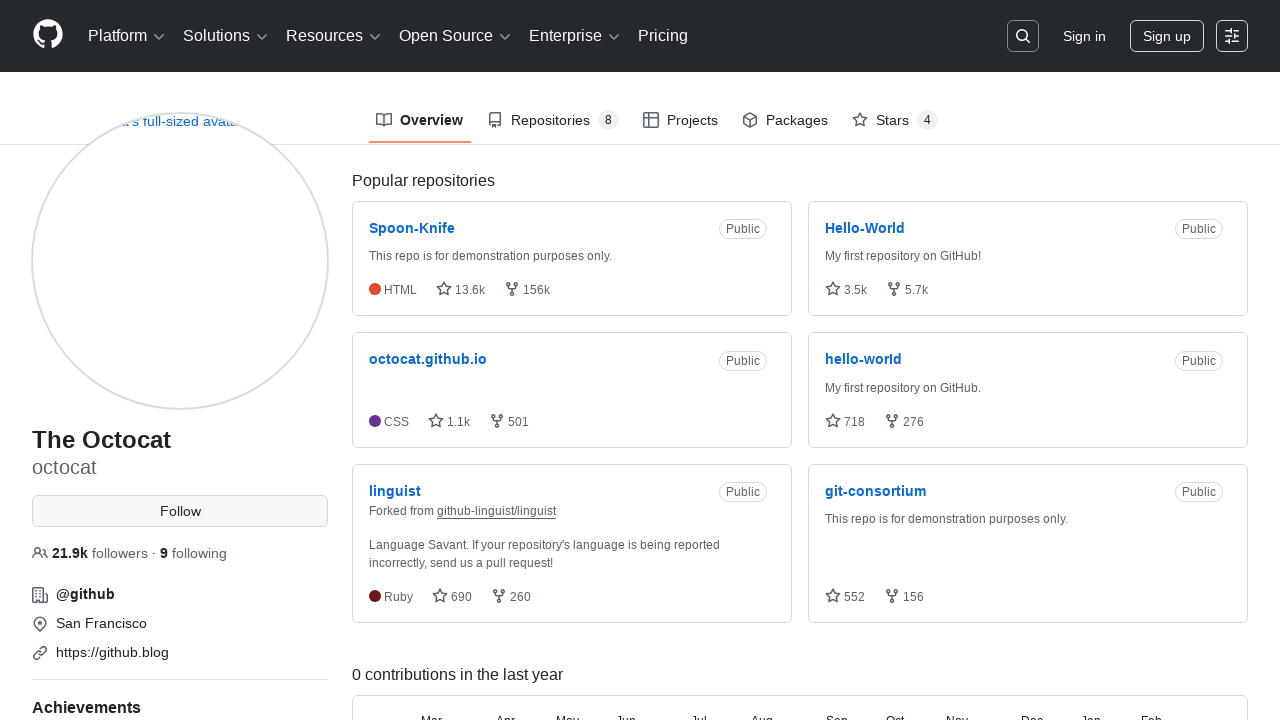

Verified profile content loaded - Person schema element found
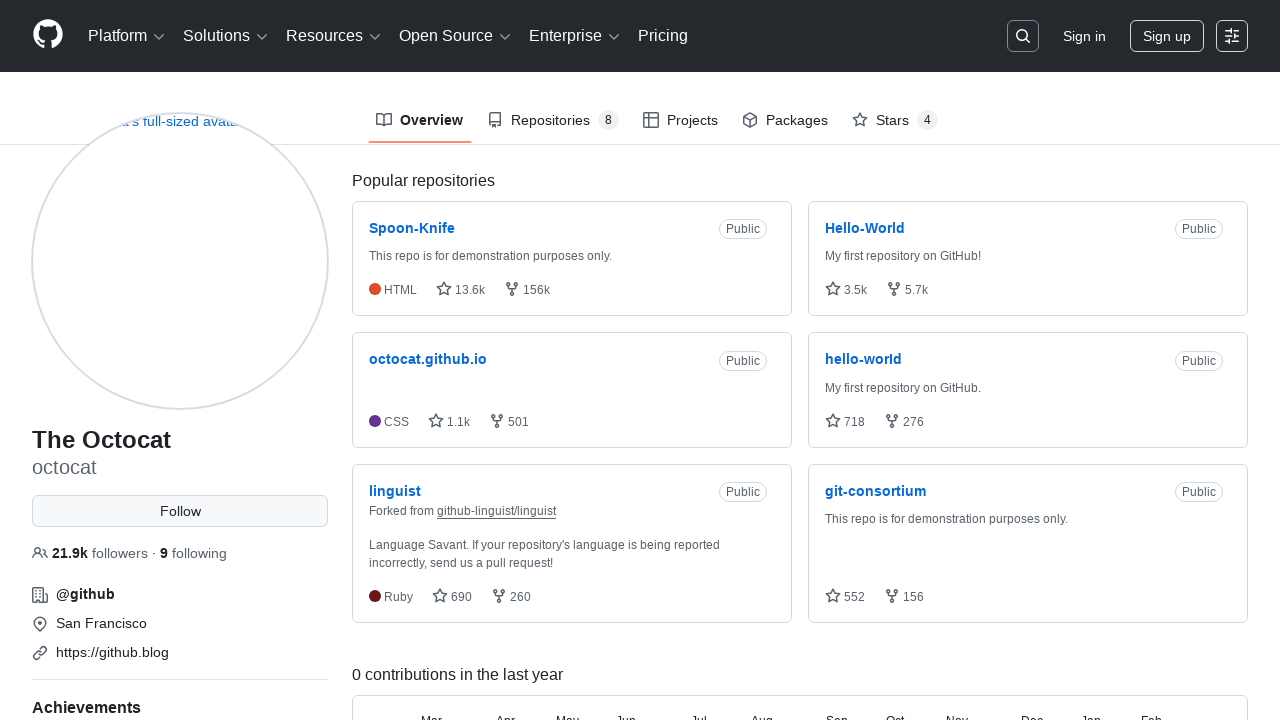

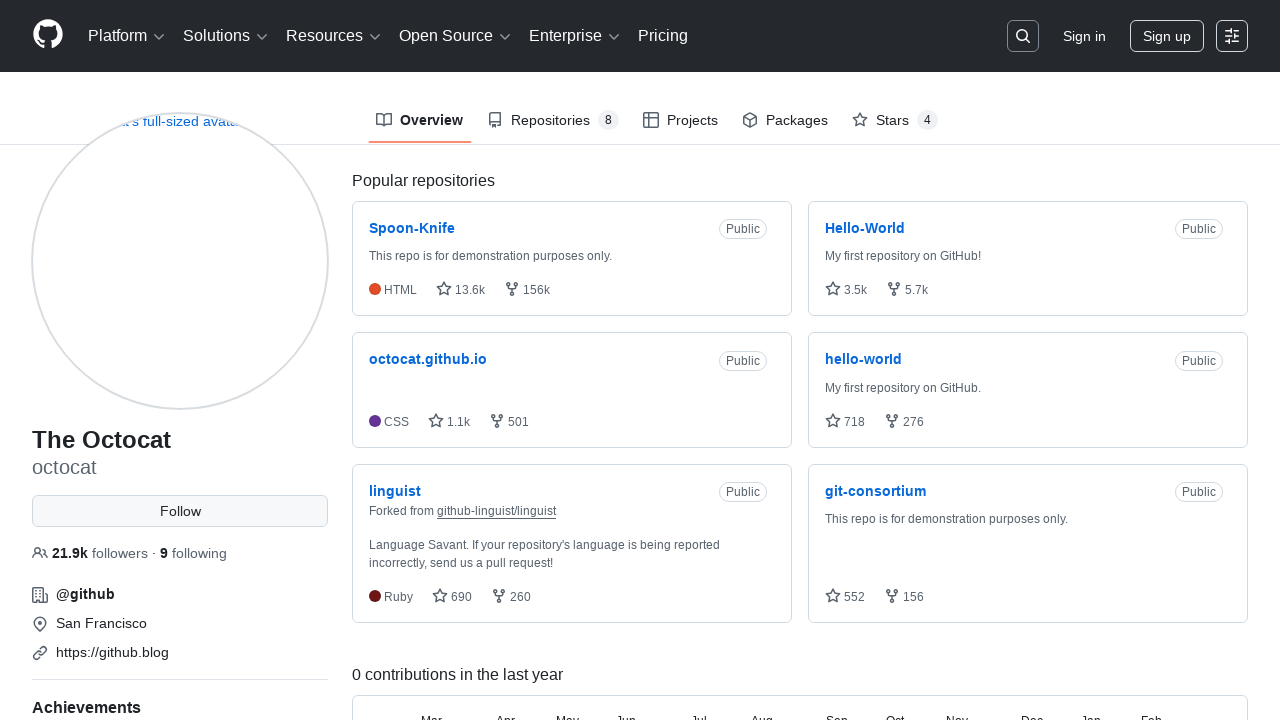